Tests date range picker by entering a start date and end date into their respective input fields

Starting URL: https://www.lambdatest.com/selenium-playground/

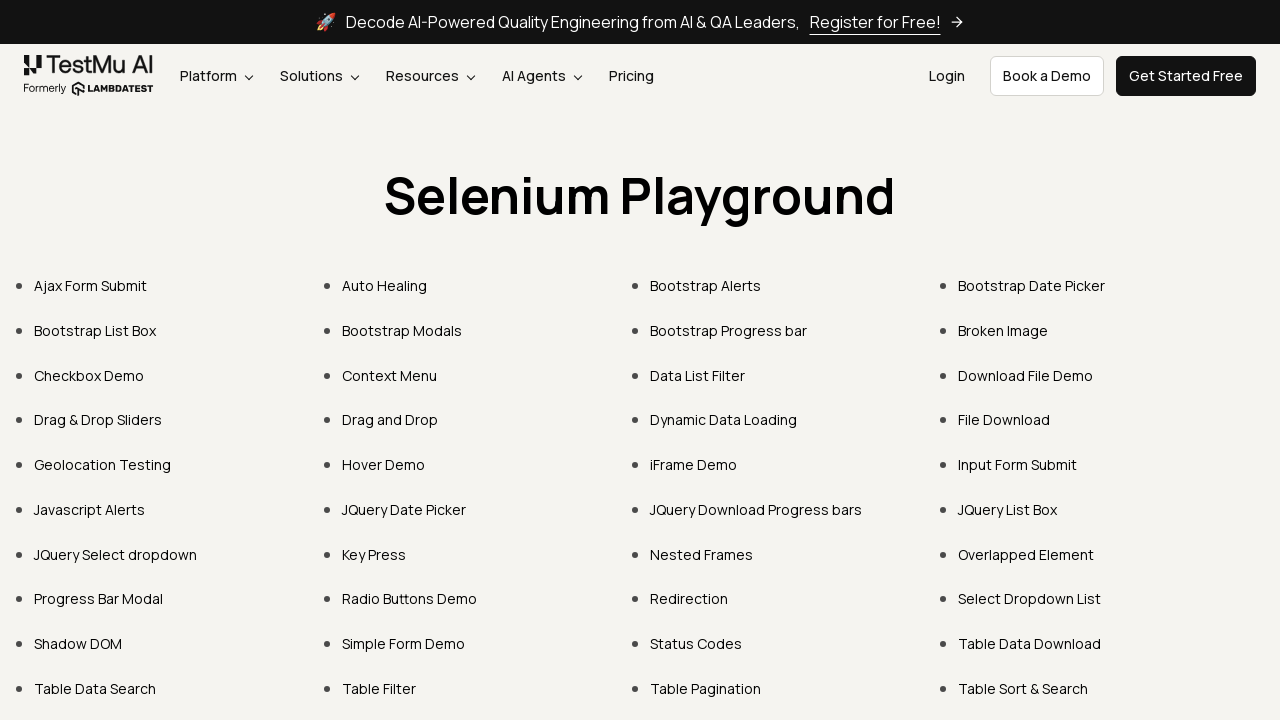

Clicked on Bootstrap Date Picker link at (1032, 286) on text=Bootstrap Date Picker
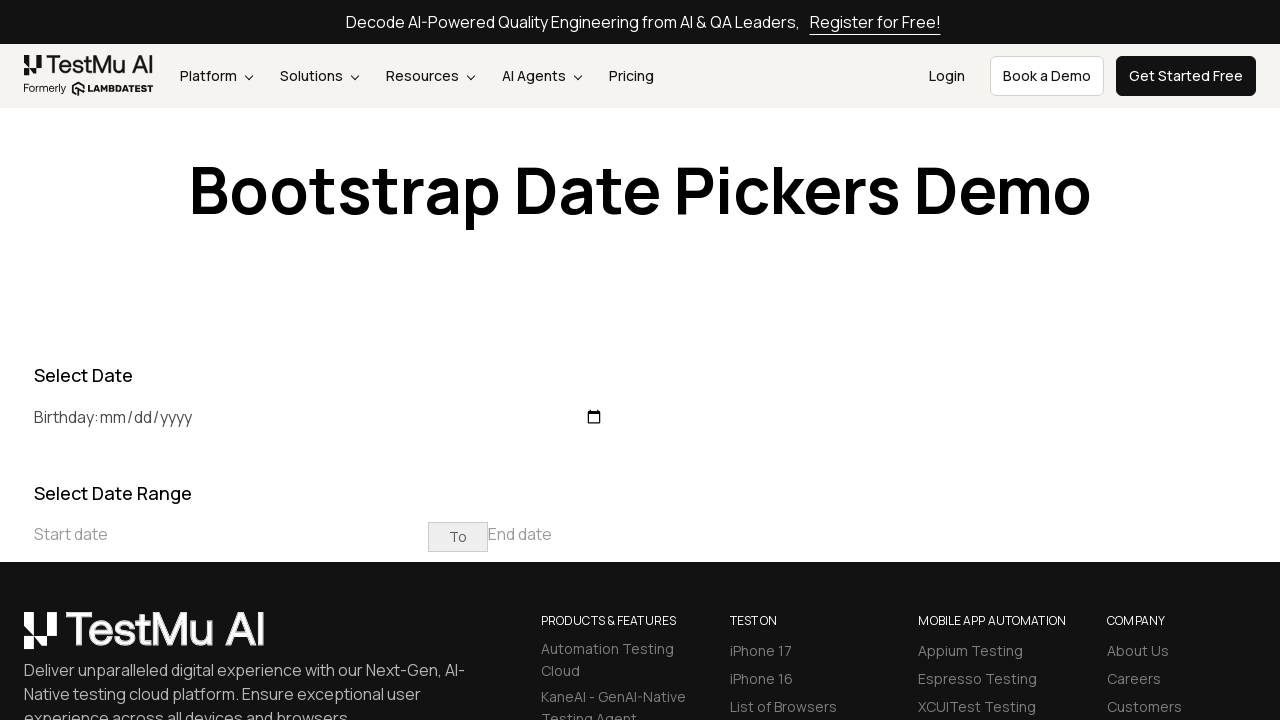

Entered start date '2023-05-10' into start date input field on input[placeholder='Start date']
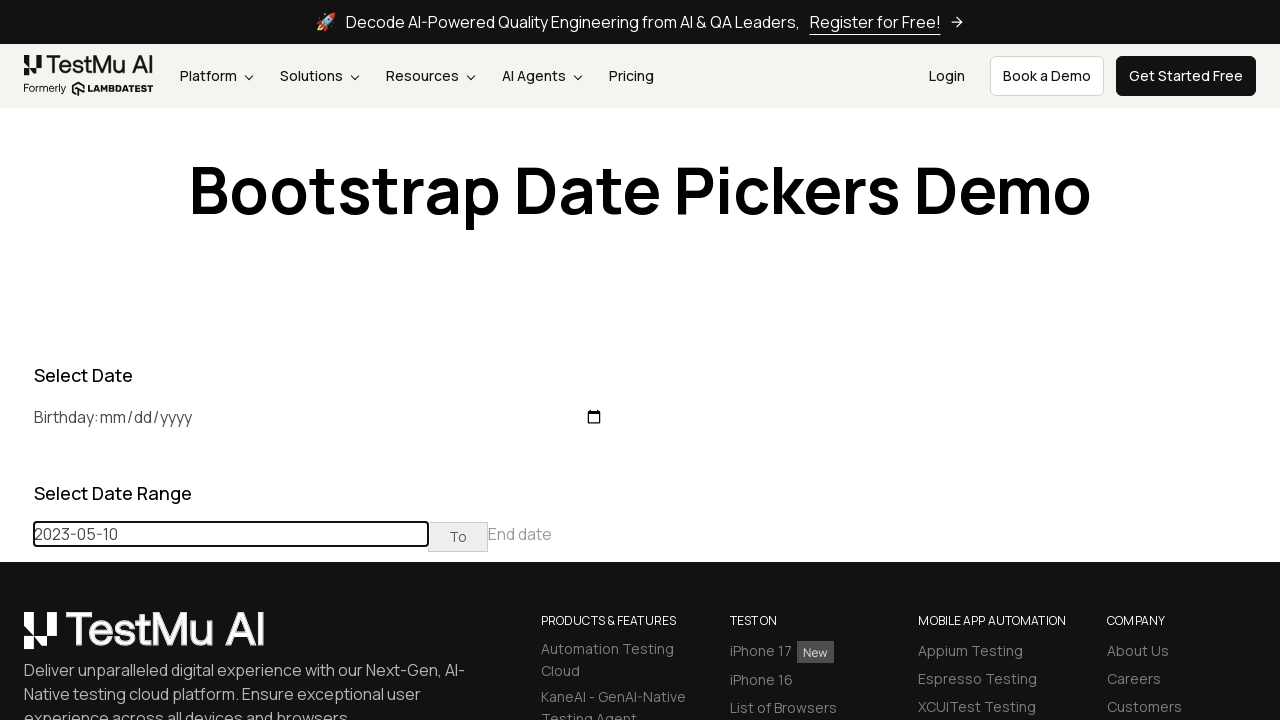

Entered end date '2023-05-13' into end date input field on input[placeholder='End date']
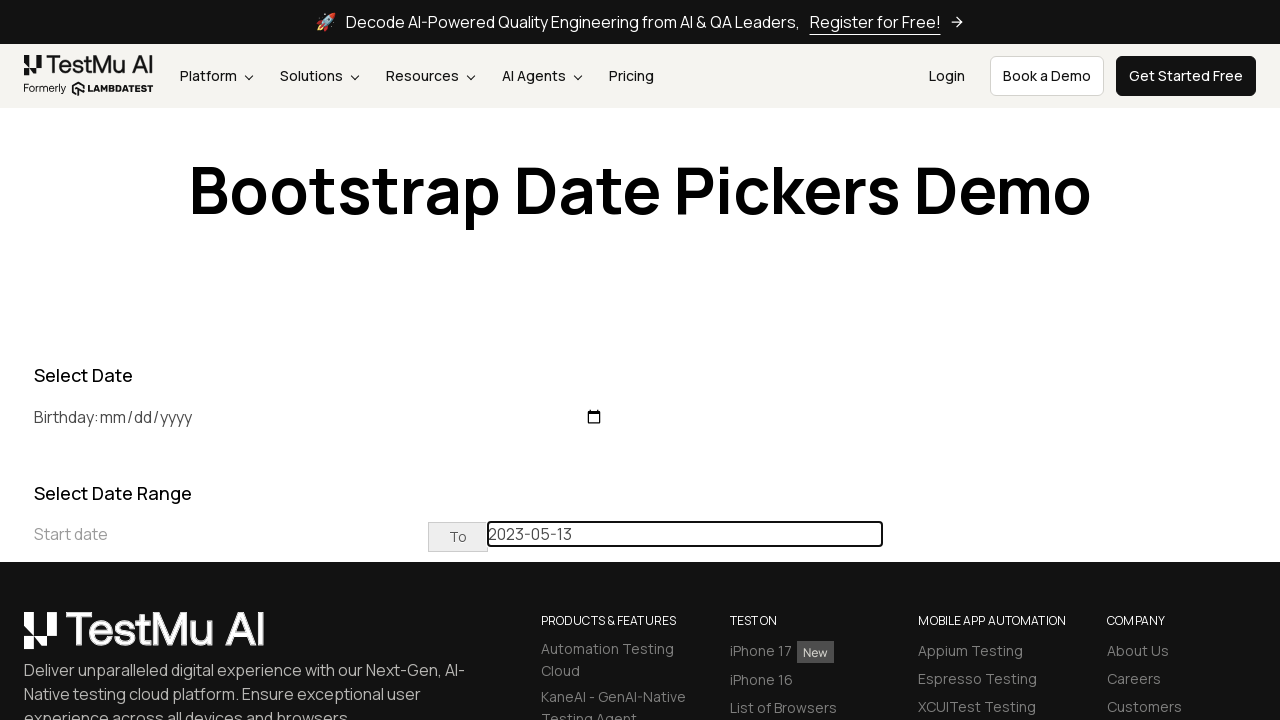

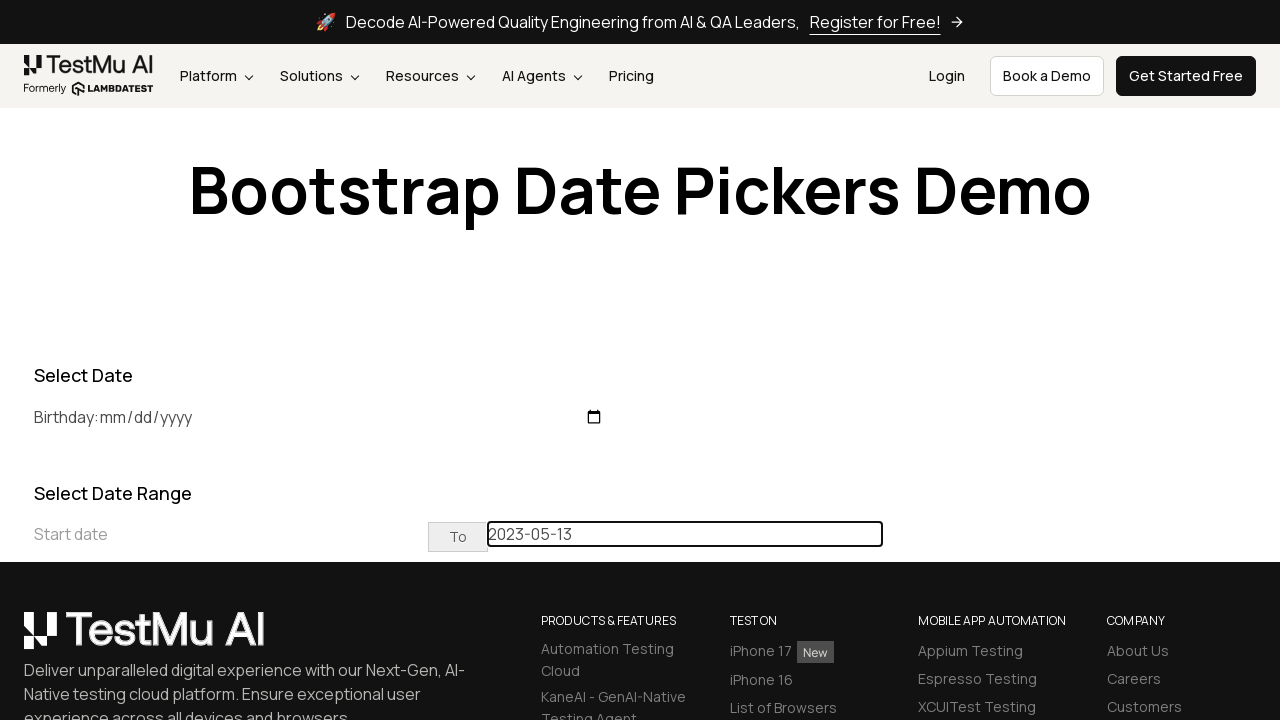